Navigates to the Tutorialspoint Selenium practice page for links and clicks on a link with the text "HomewPWPU"

Starting URL: https://www.tutorialspoint.com/selenium/practice/links.php

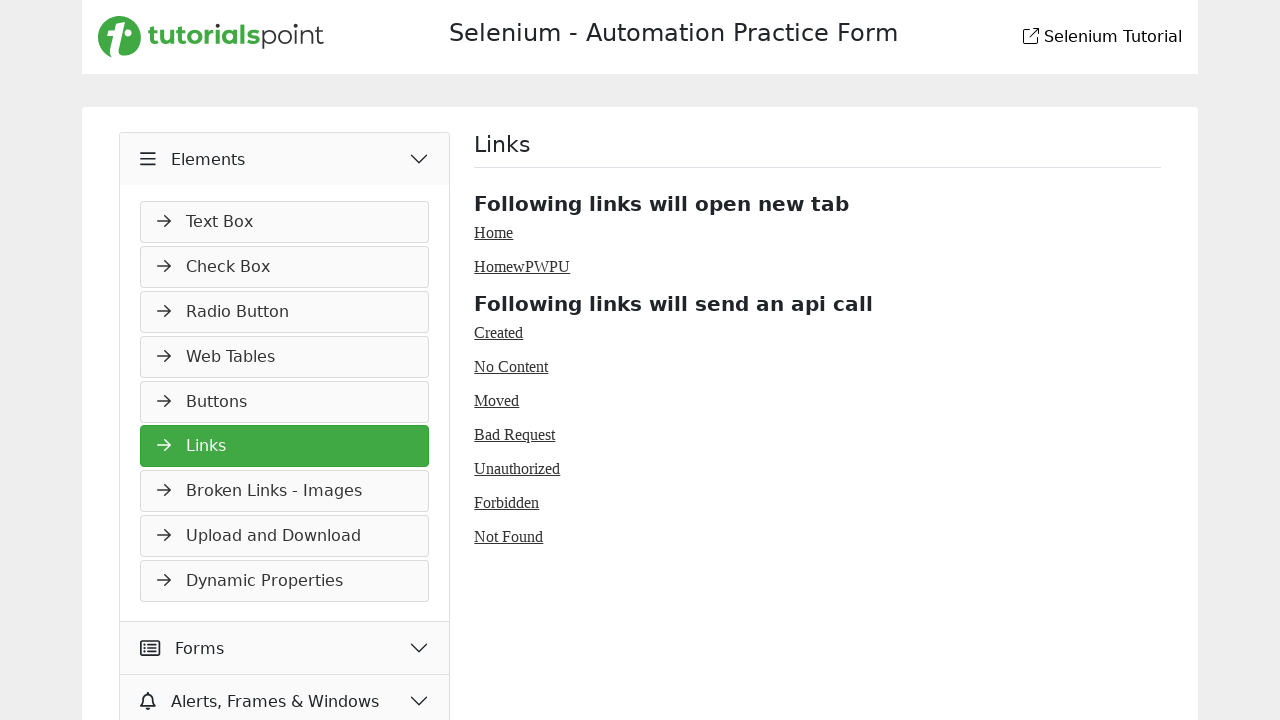

Navigated to Tutorialspoint Selenium practice page for links
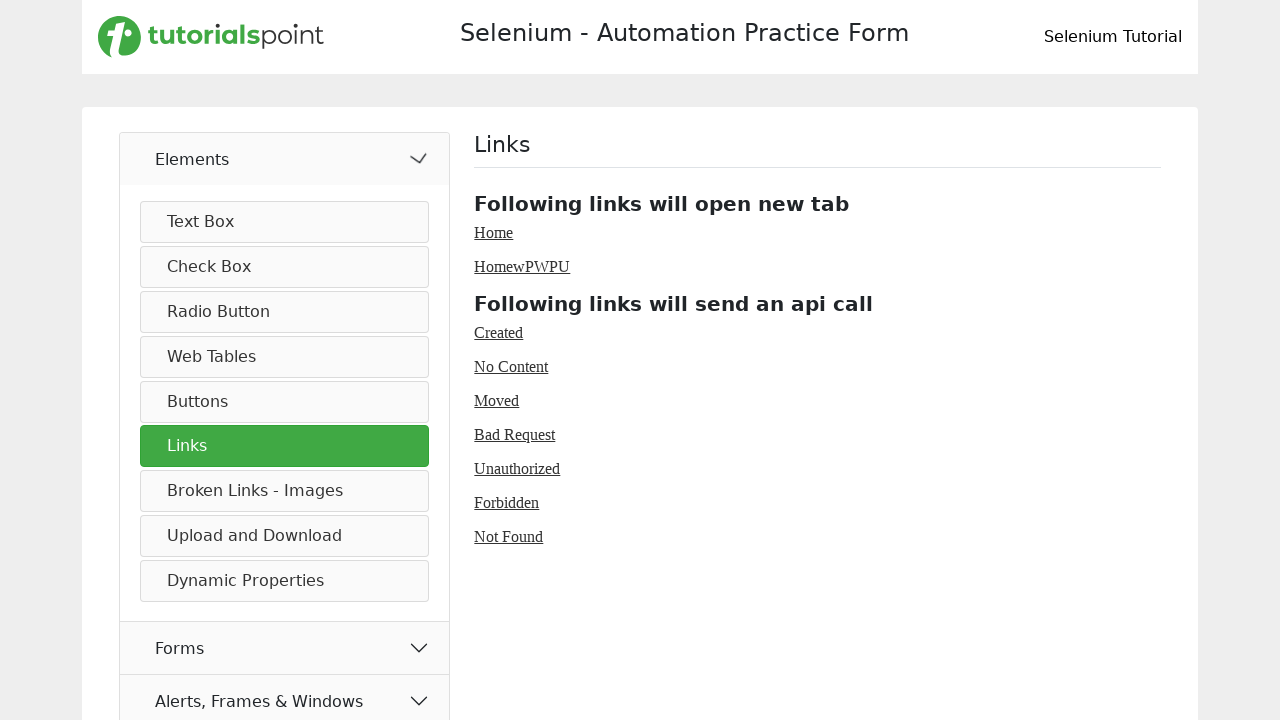

Clicked on link with text 'HomewPWPU' at (522, 266) on text=HomewPWPU
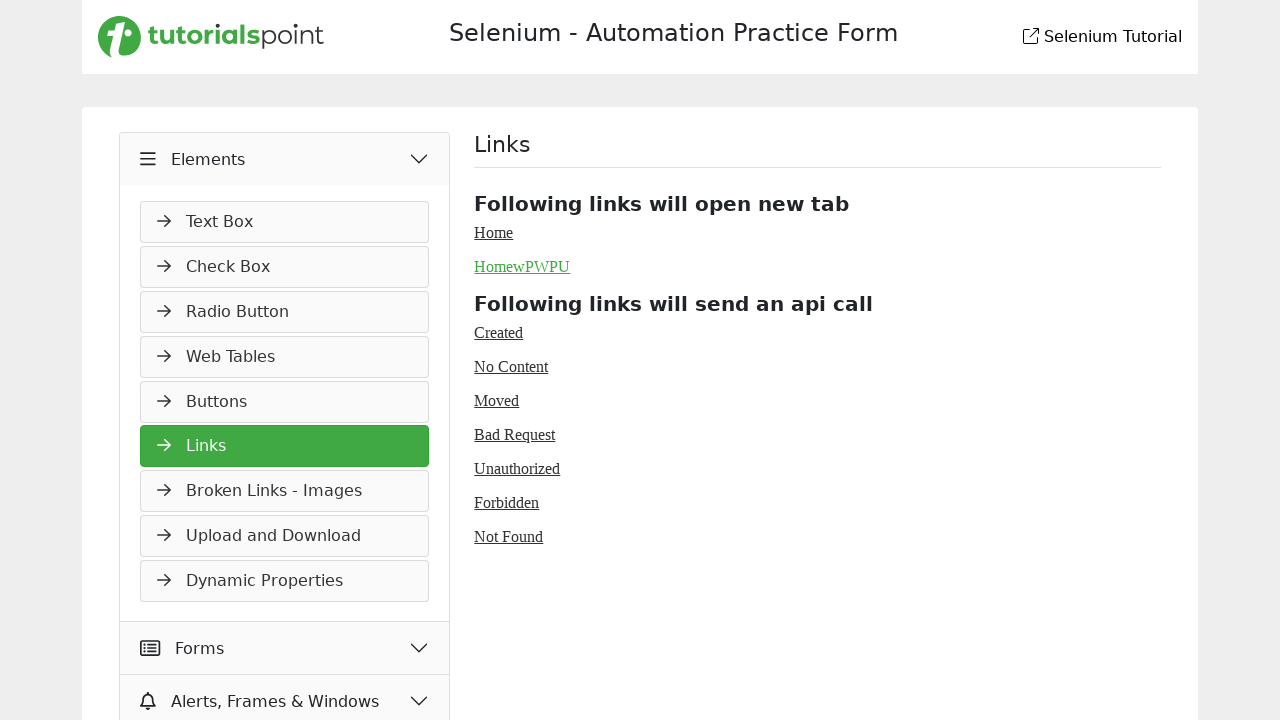

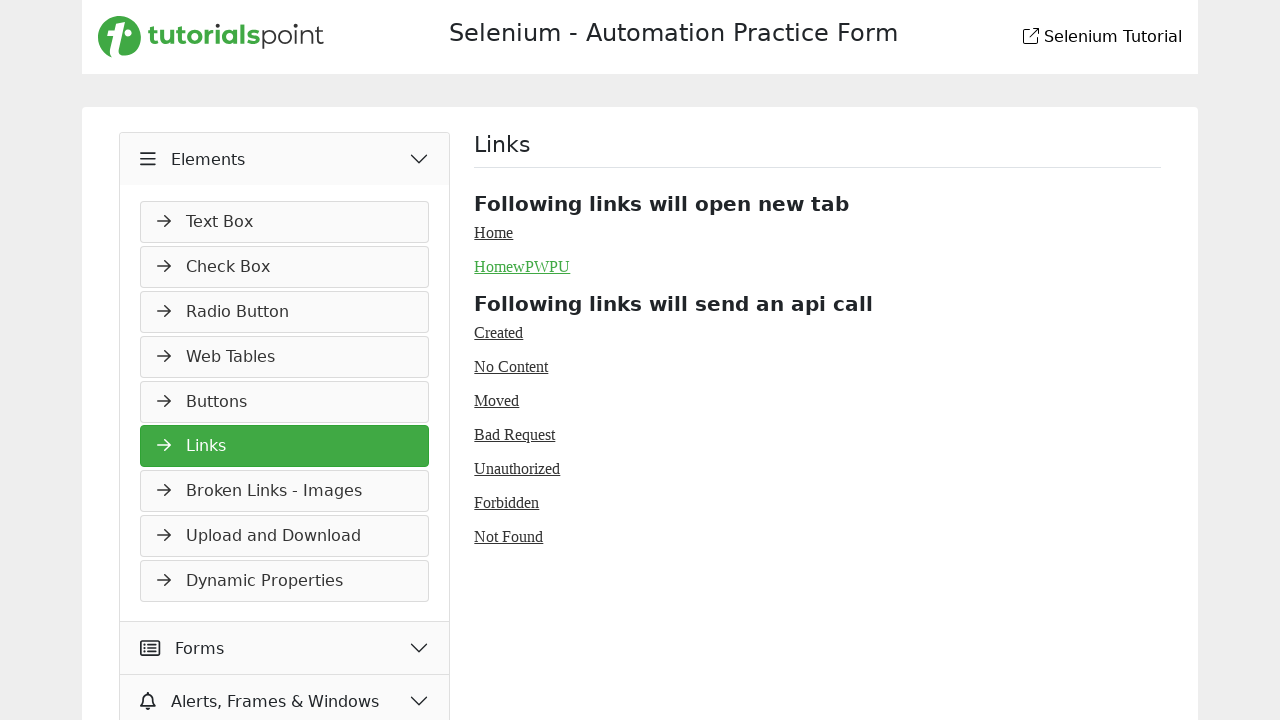